Navigates to the Brazilian National Health Agency (ANS) page about health procedures updates and clicks on a download link for related documents.

Starting URL: https://www.gov.br/ans/pt-br/acesso-a-informacao/participacao-da-sociedade/atualizacao-do-rol-de-procedimentos

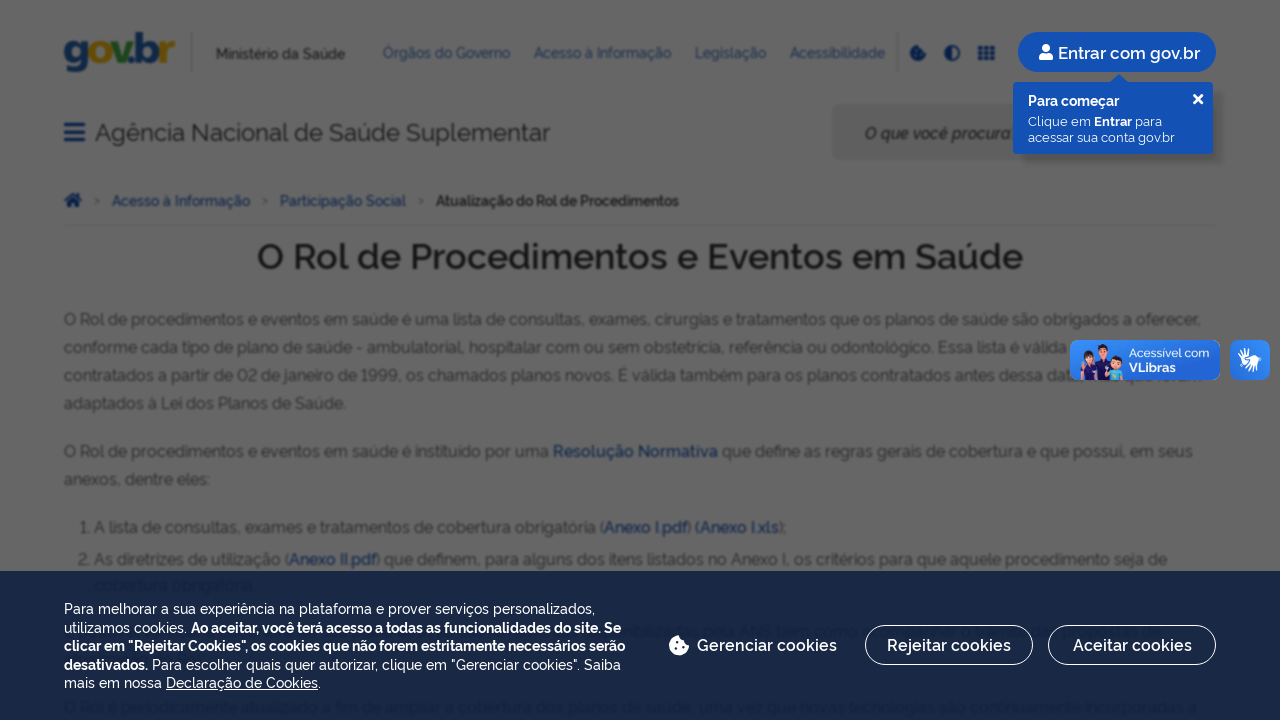

Navigated to ANS health procedures update page
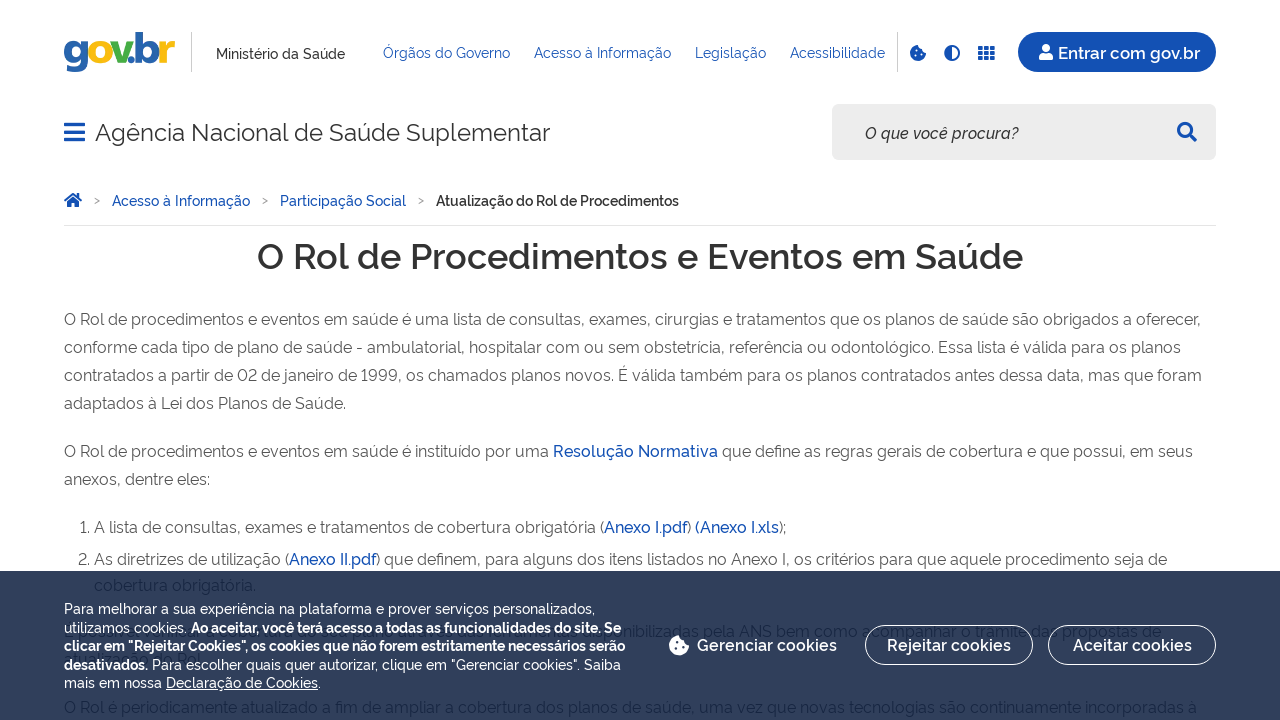

Clicked on the first download link in the document list at (646, 526) on xpath=//*[@id="cfec435d-6921-461f-b85a-b425bc3cb4a5"]/div/ol/li[1]/a[1]
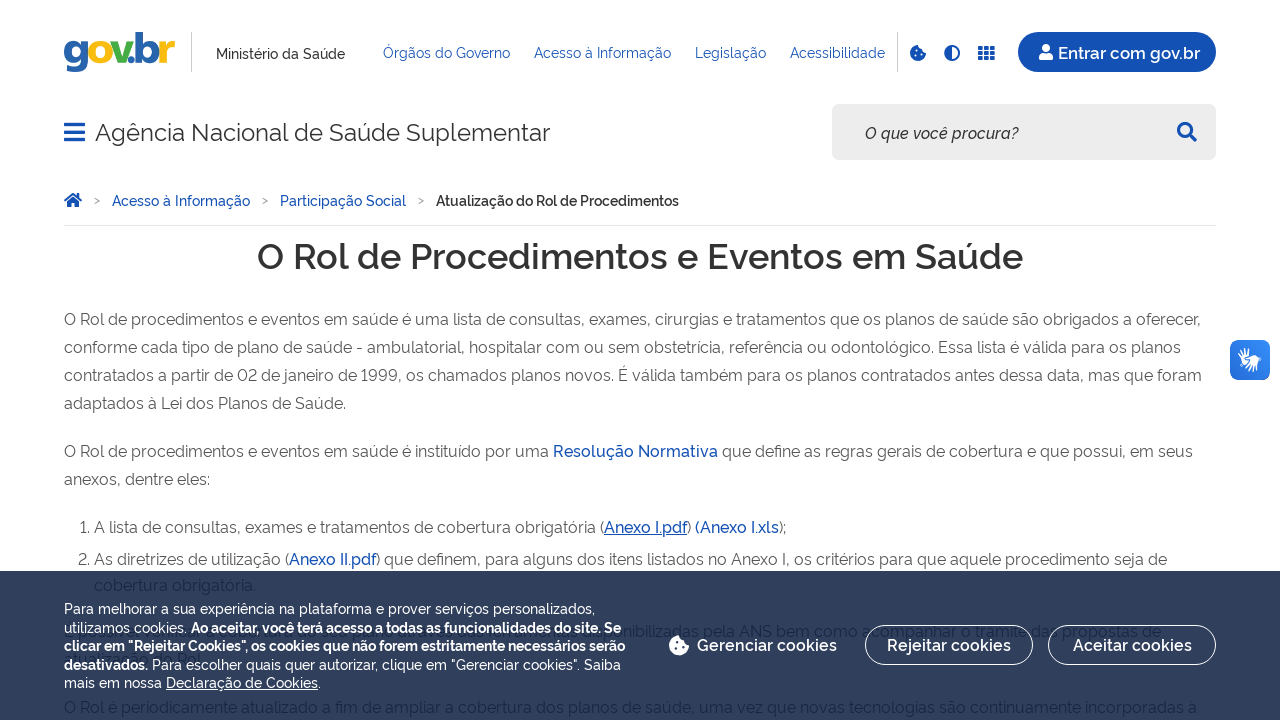

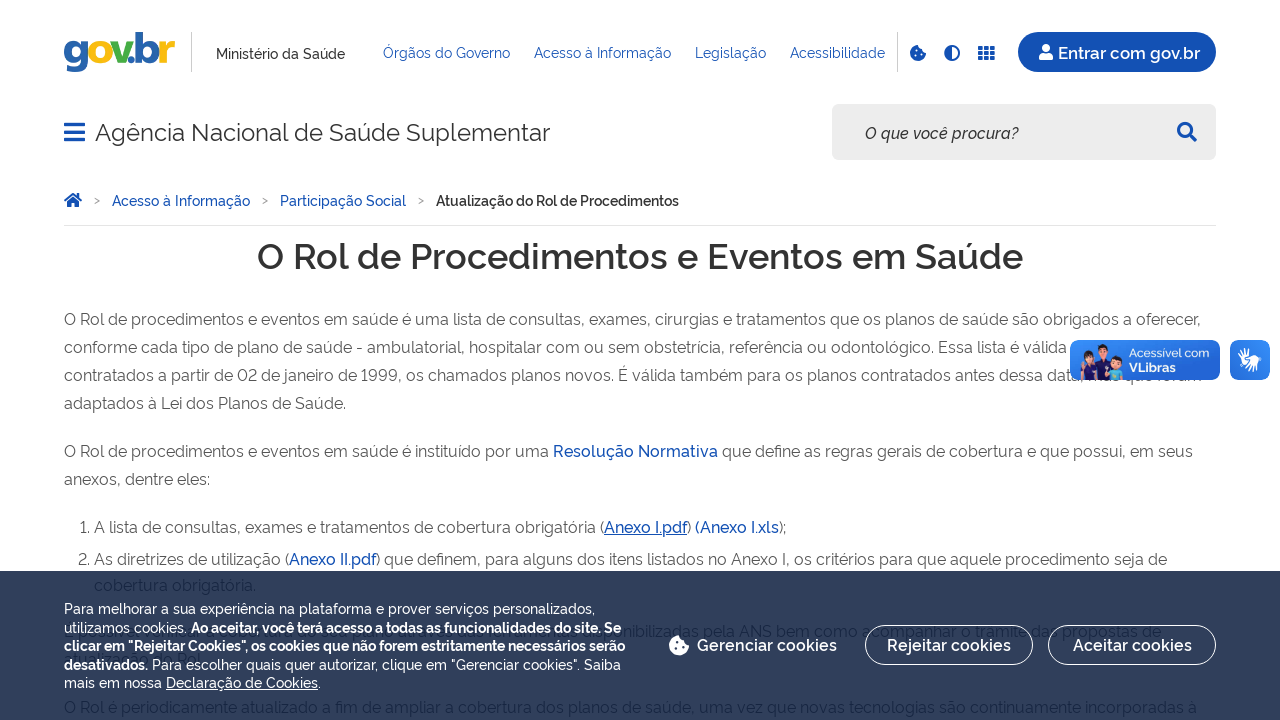